Tests date picker functionality by navigating to a specific date (April 27, 2026) using the calendar navigation controls

Starting URL: https://jqueryui.com/datepicker/

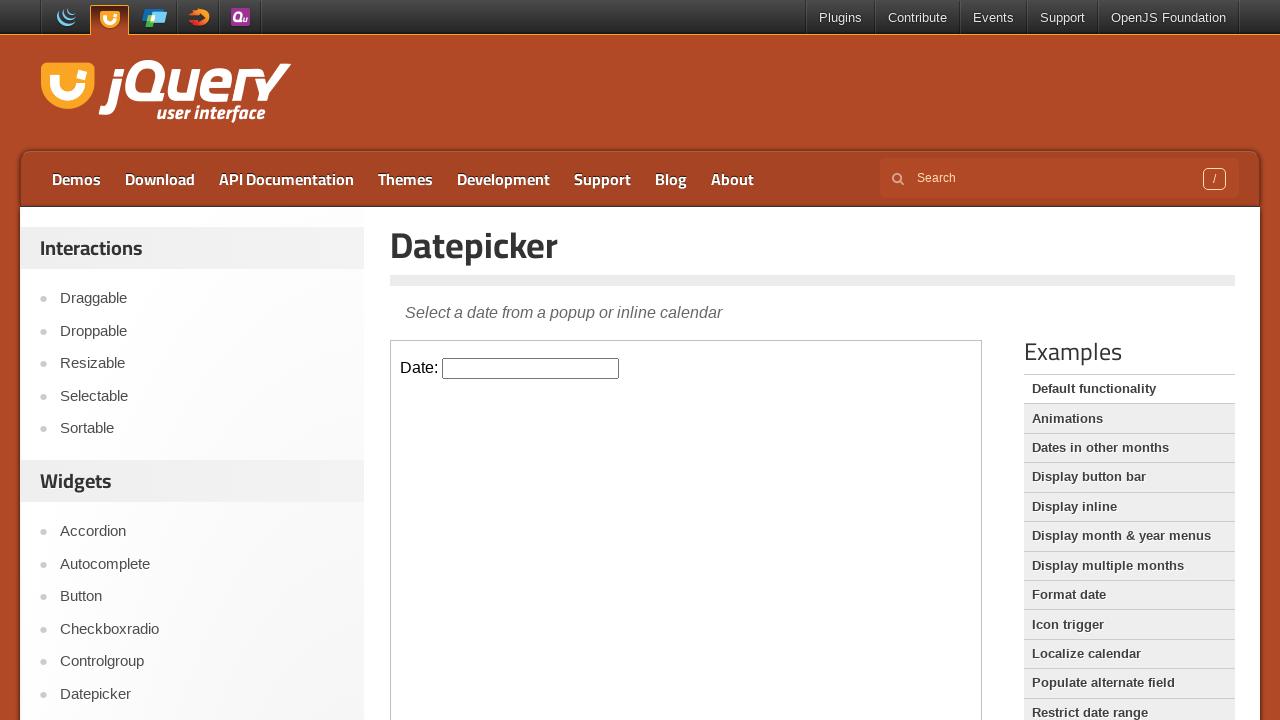

Switched to datepicker iframe
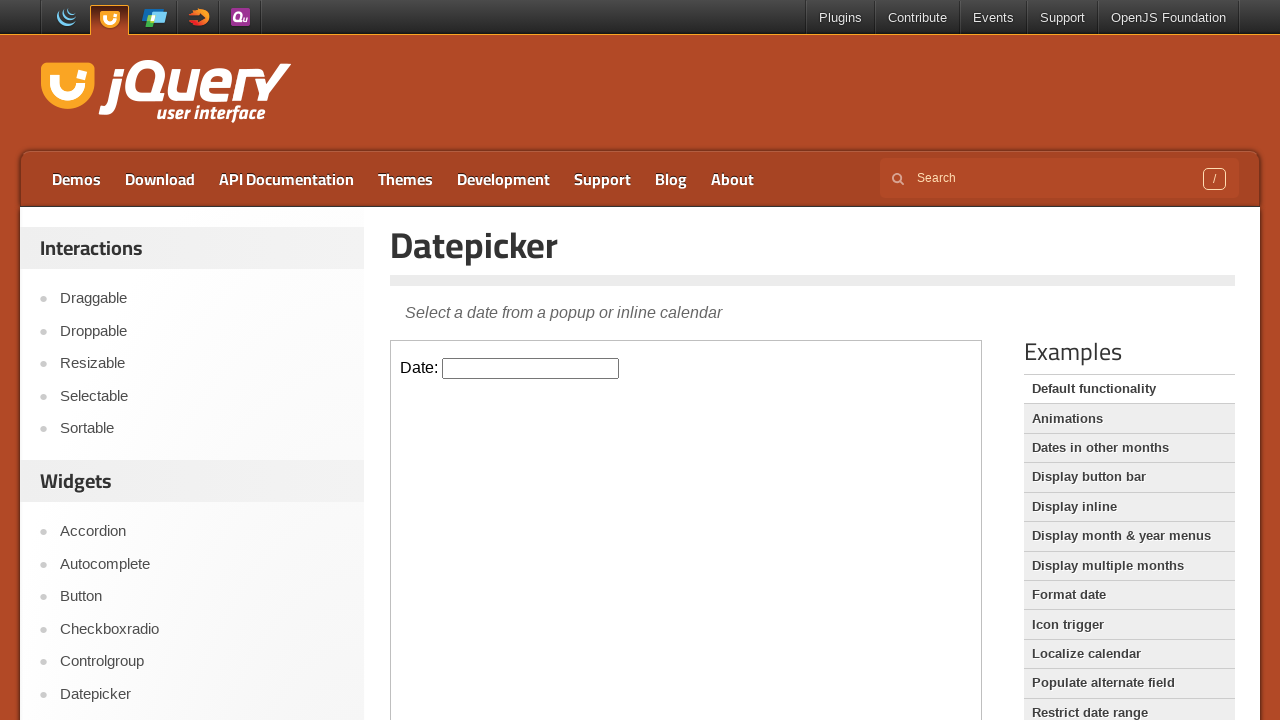

Clicked datepicker input to open calendar at (531, 368) on iframe >> nth=0 >> internal:control=enter-frame >> #datepicker
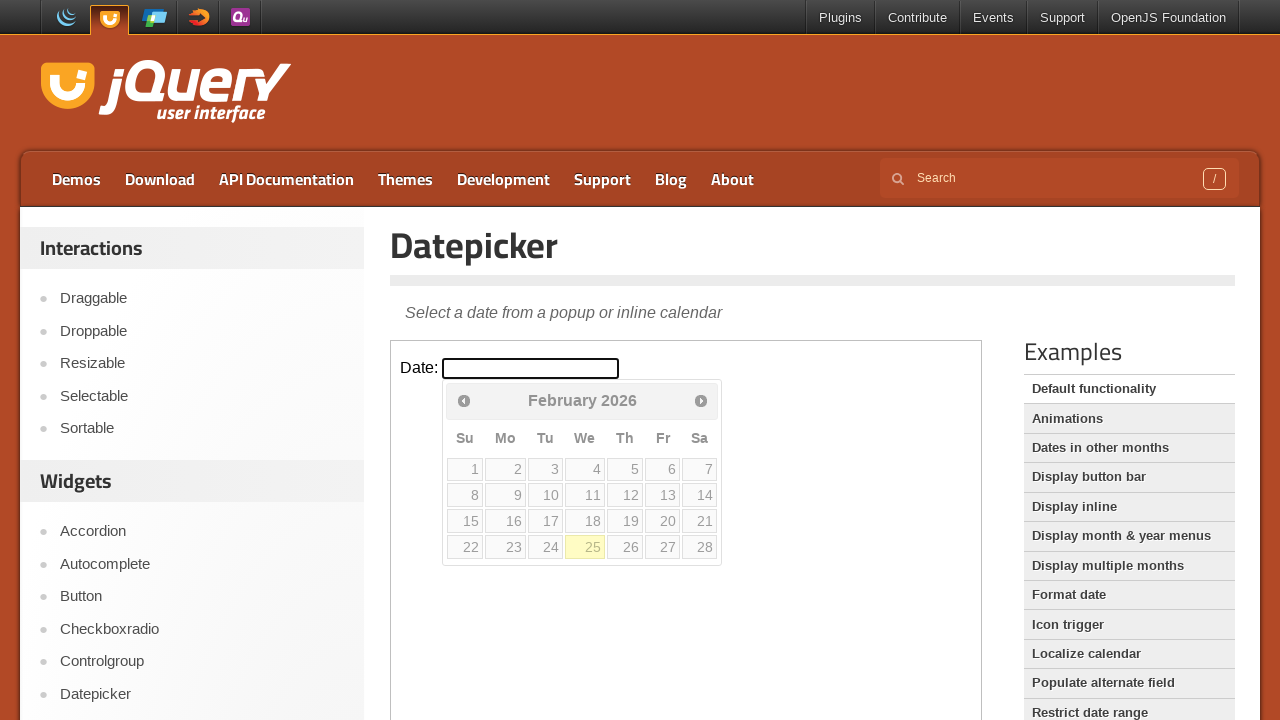

Retrieved current month: February
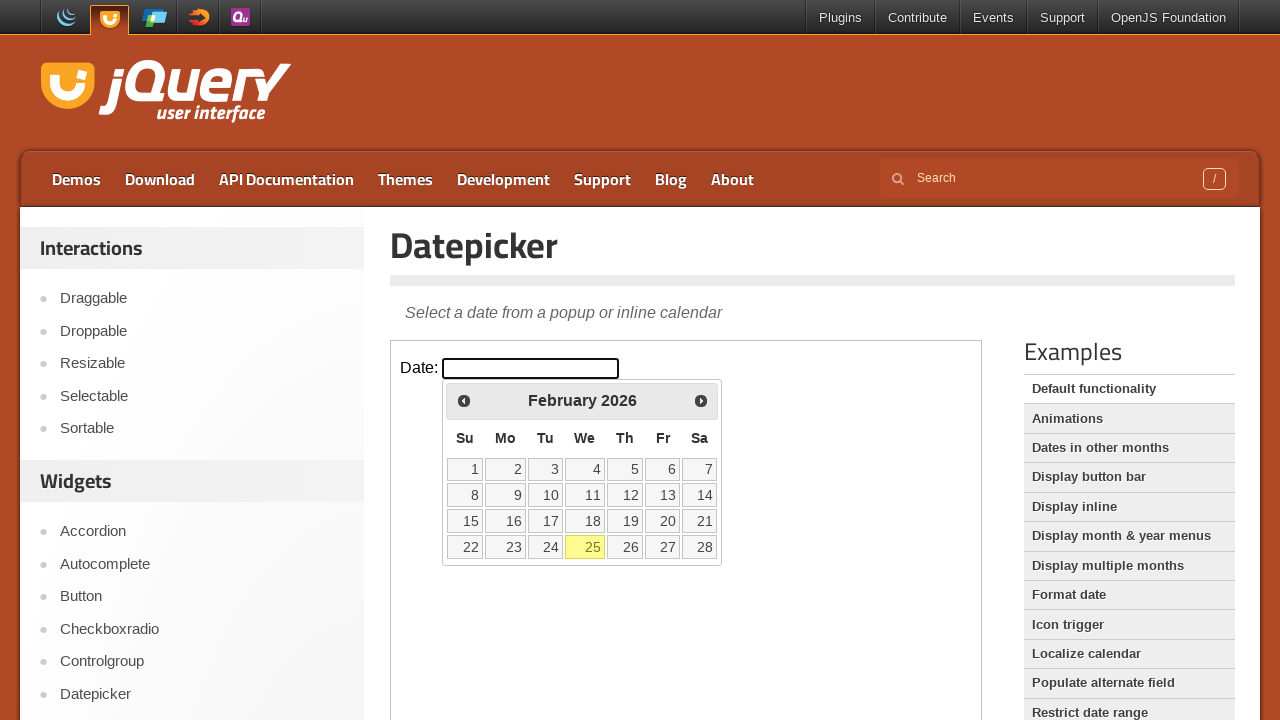

Retrieved current year: 2026
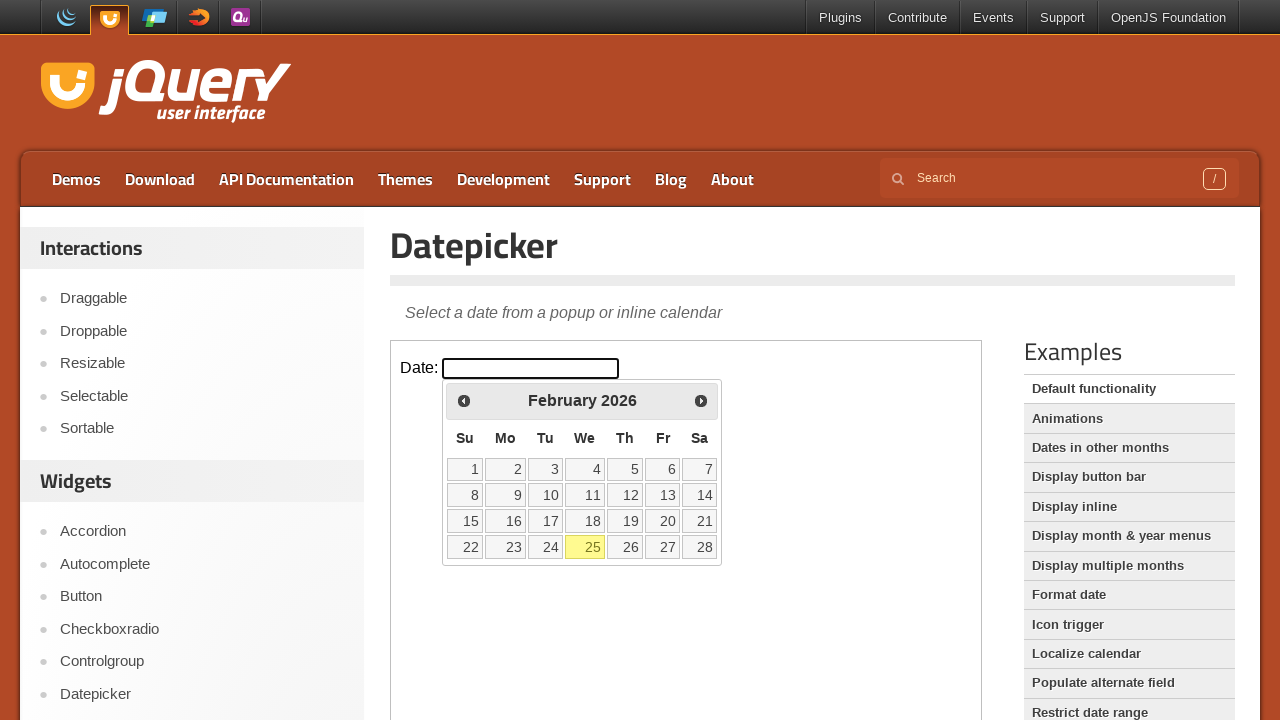

Clicked next button to navigate forward in calendar at (701, 400) on iframe >> nth=0 >> internal:control=enter-frame >> xpath=//*[@id="ui-datepicker-
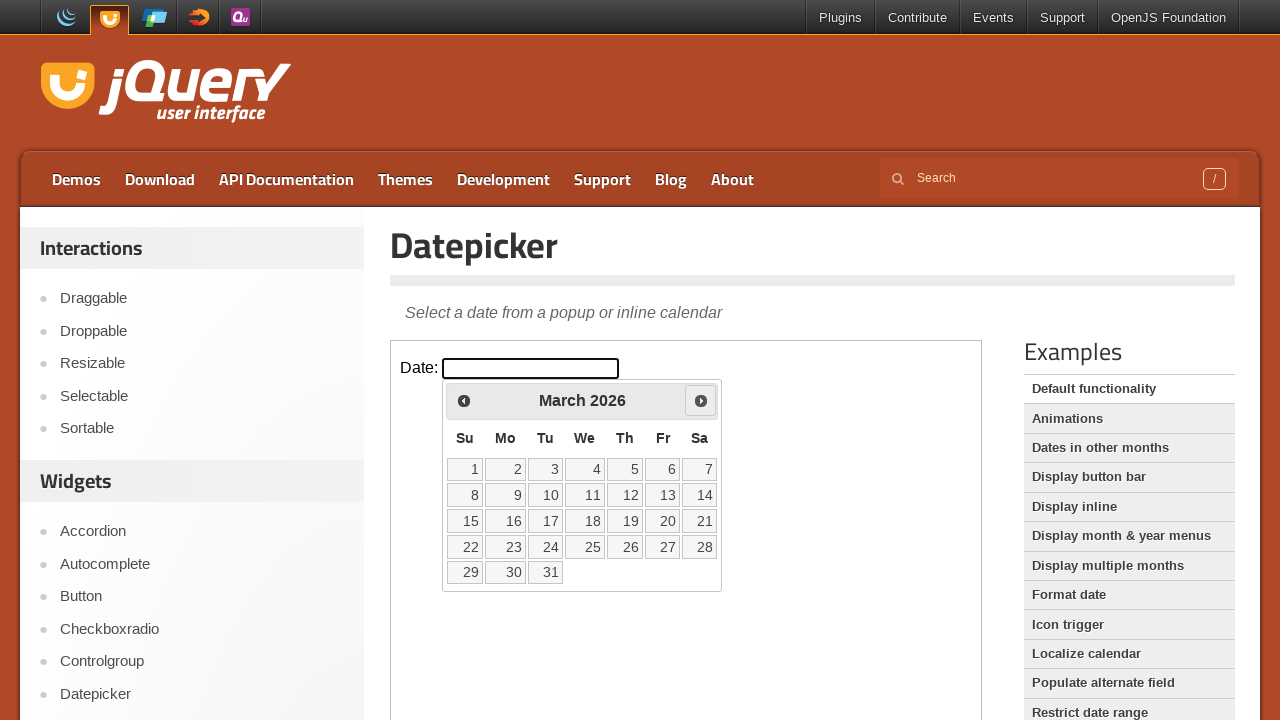

Retrieved current month: March
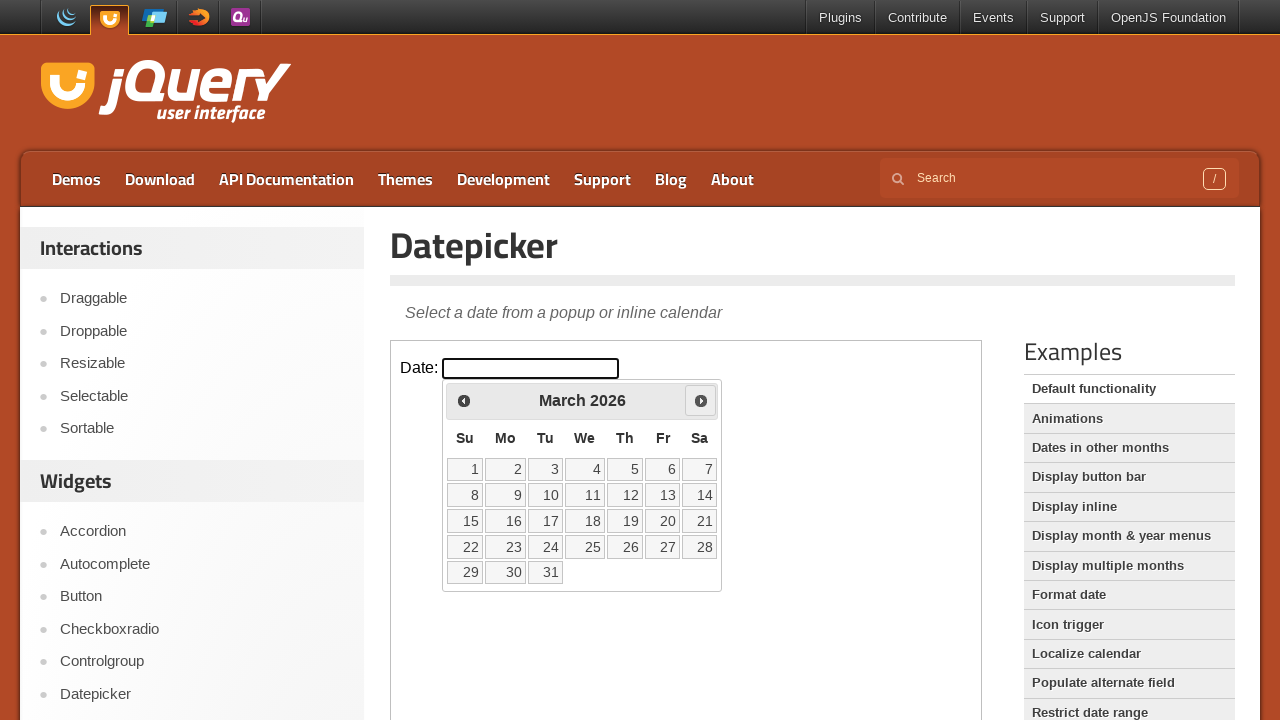

Retrieved current year: 2026
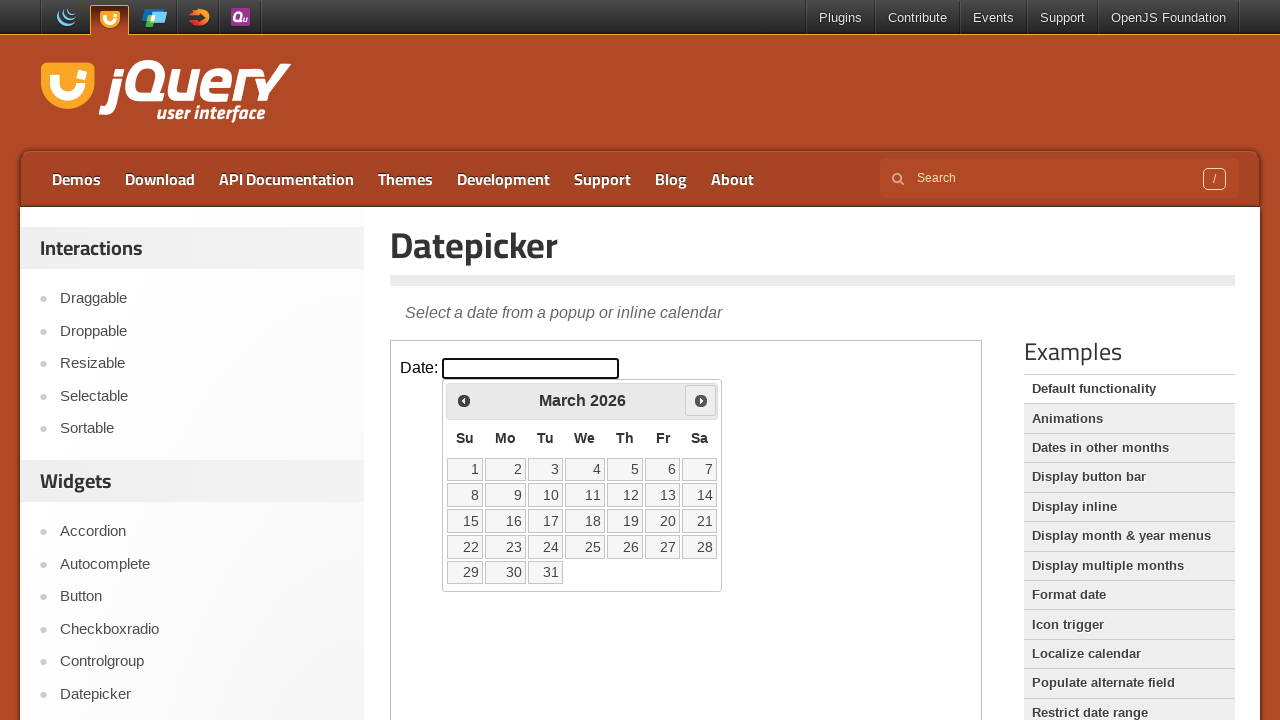

Clicked next button to navigate forward in calendar at (701, 400) on iframe >> nth=0 >> internal:control=enter-frame >> xpath=//*[@id="ui-datepicker-
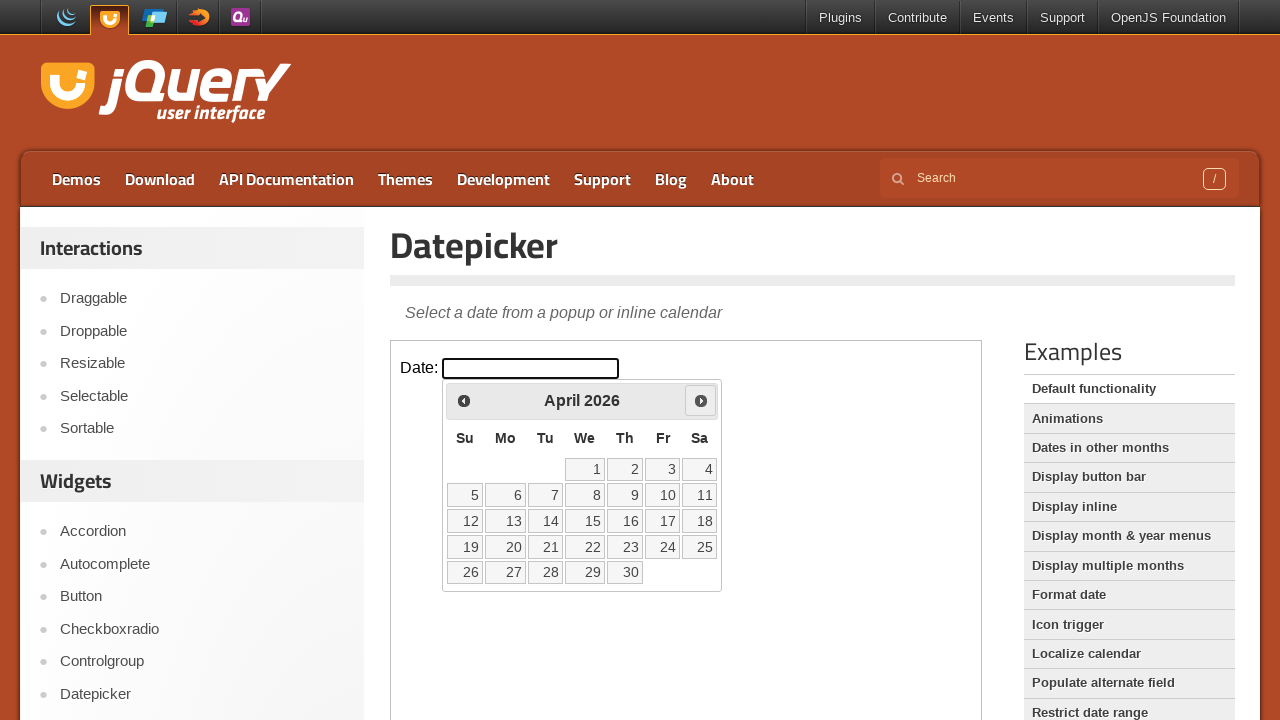

Retrieved current month: April
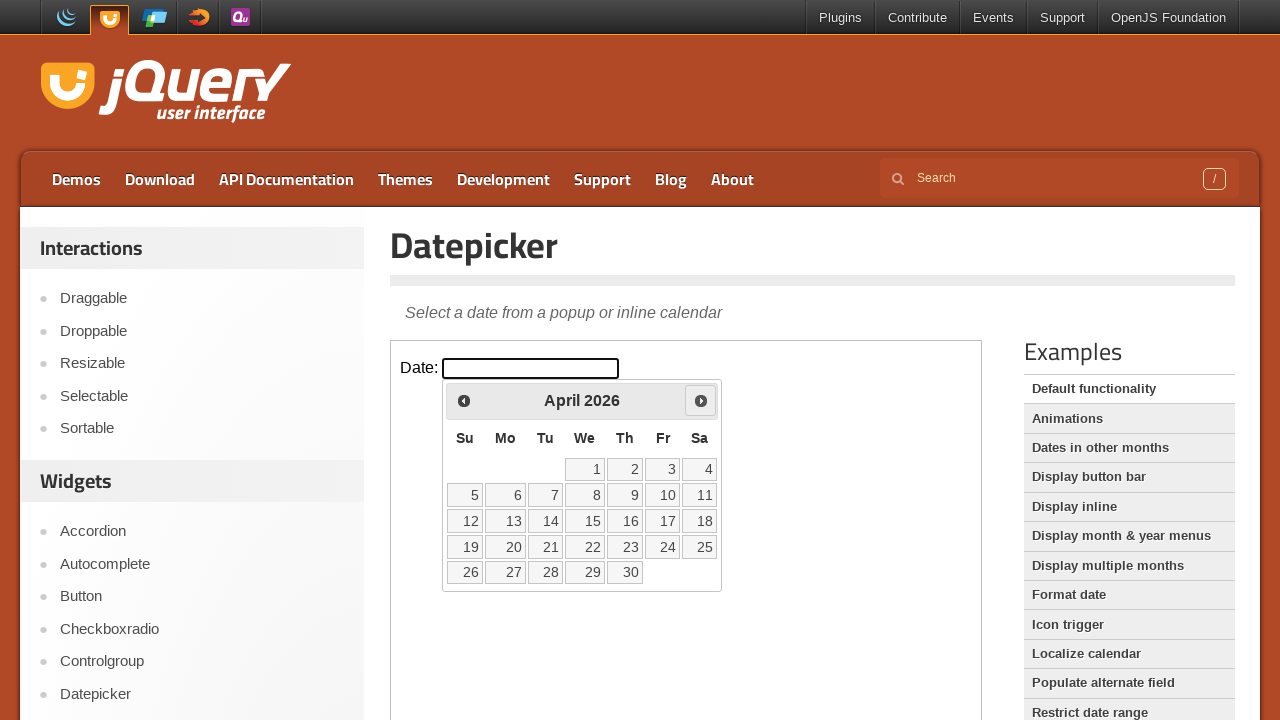

Retrieved current year: 2026
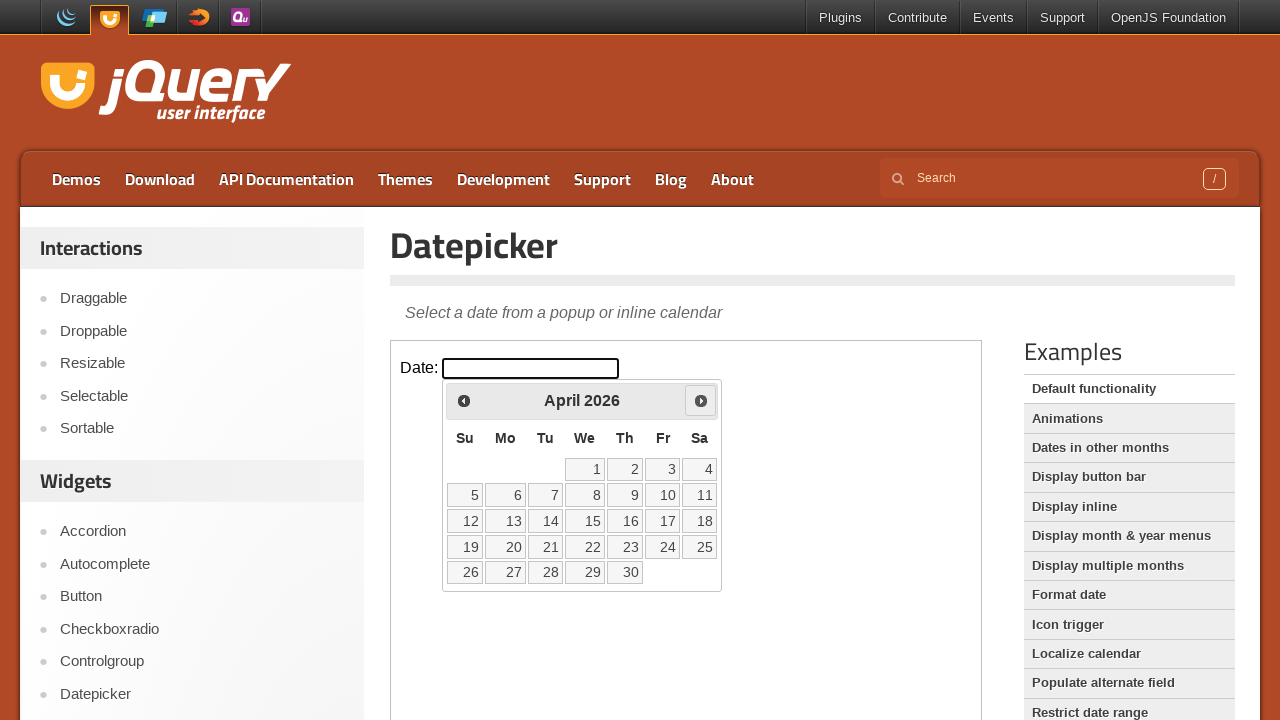

Reached target month/year (April 2026) and clicked day 27 at (506, 572) on iframe >> nth=0 >> internal:control=enter-frame >> xpath=//*[@id="ui-datepicker-
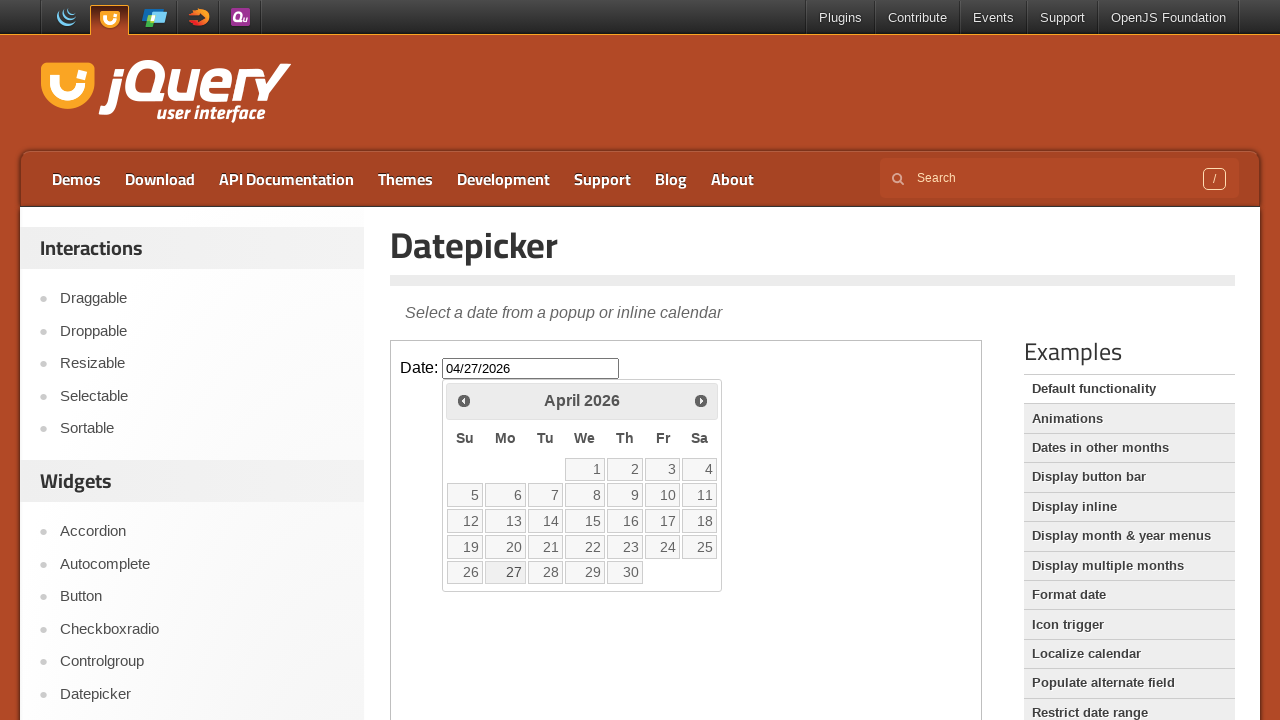

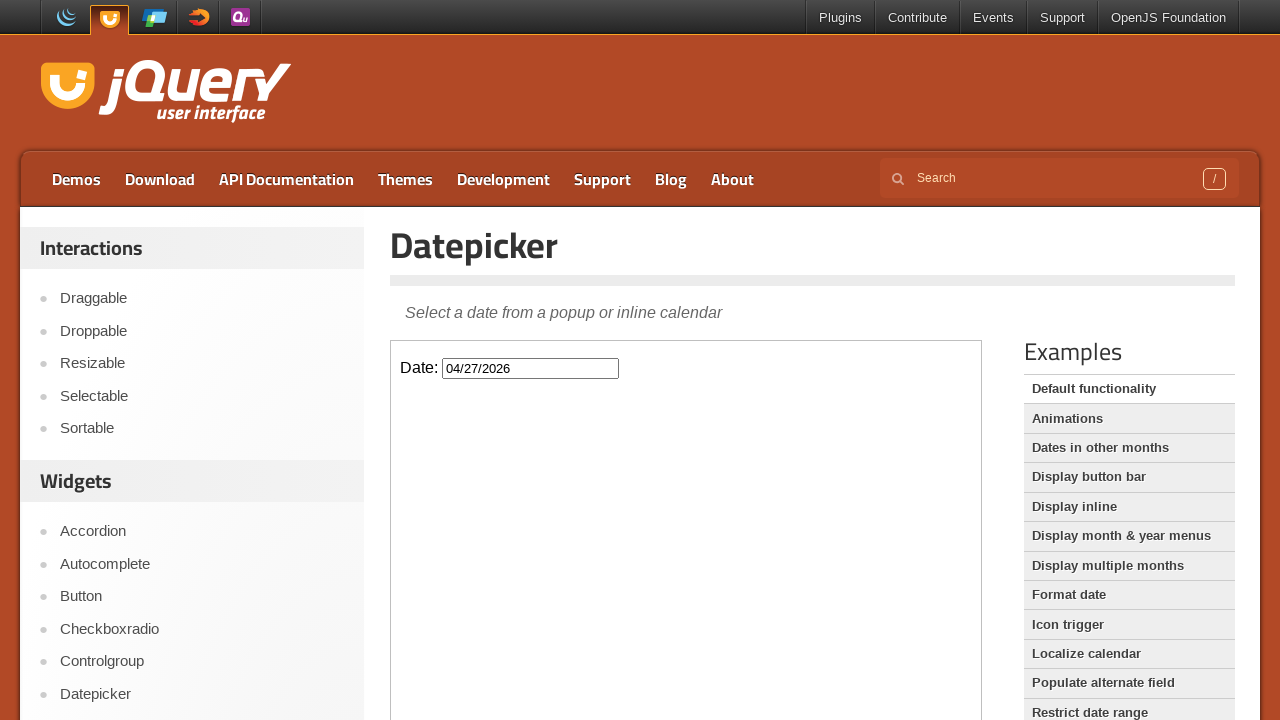